Tests a practice form by filling in personal information fields (first name, last name, email, gender, mobile number), submitting the form, and verifying the submitted data appears in a confirmation modal.

Starting URL: https://demoqa.com/automation-practice-form

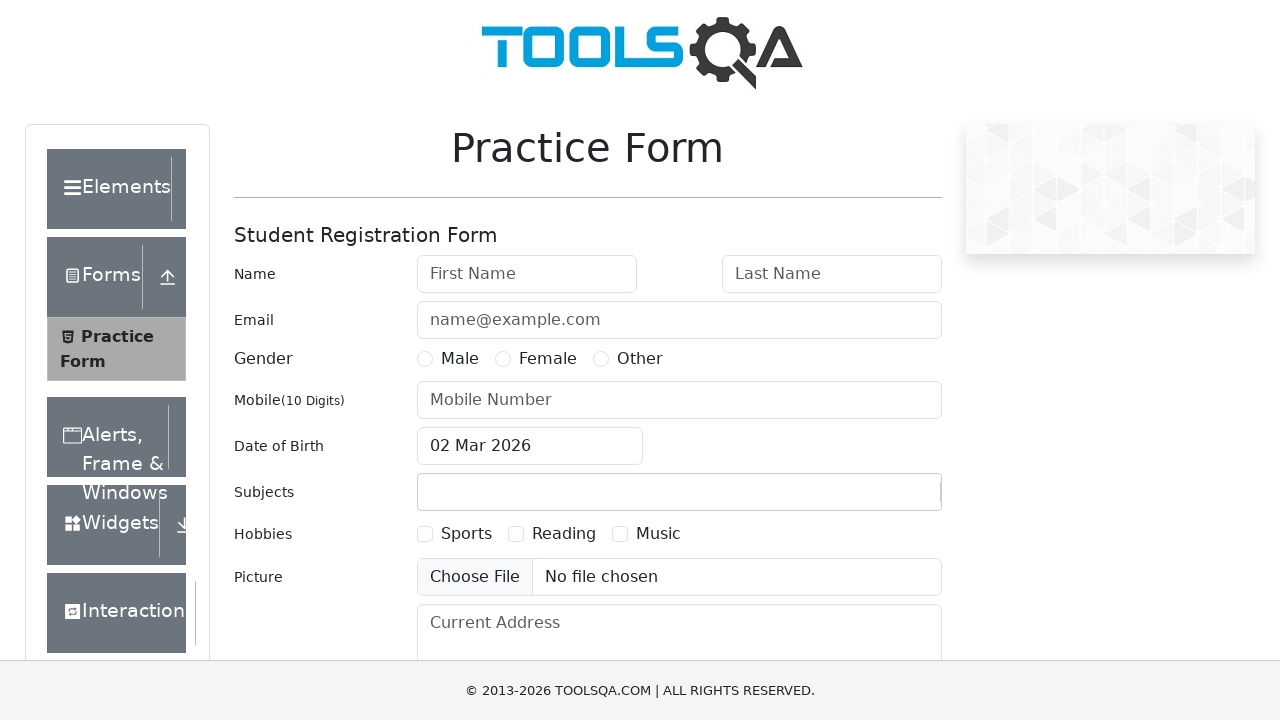

Waited for first name field to be visible
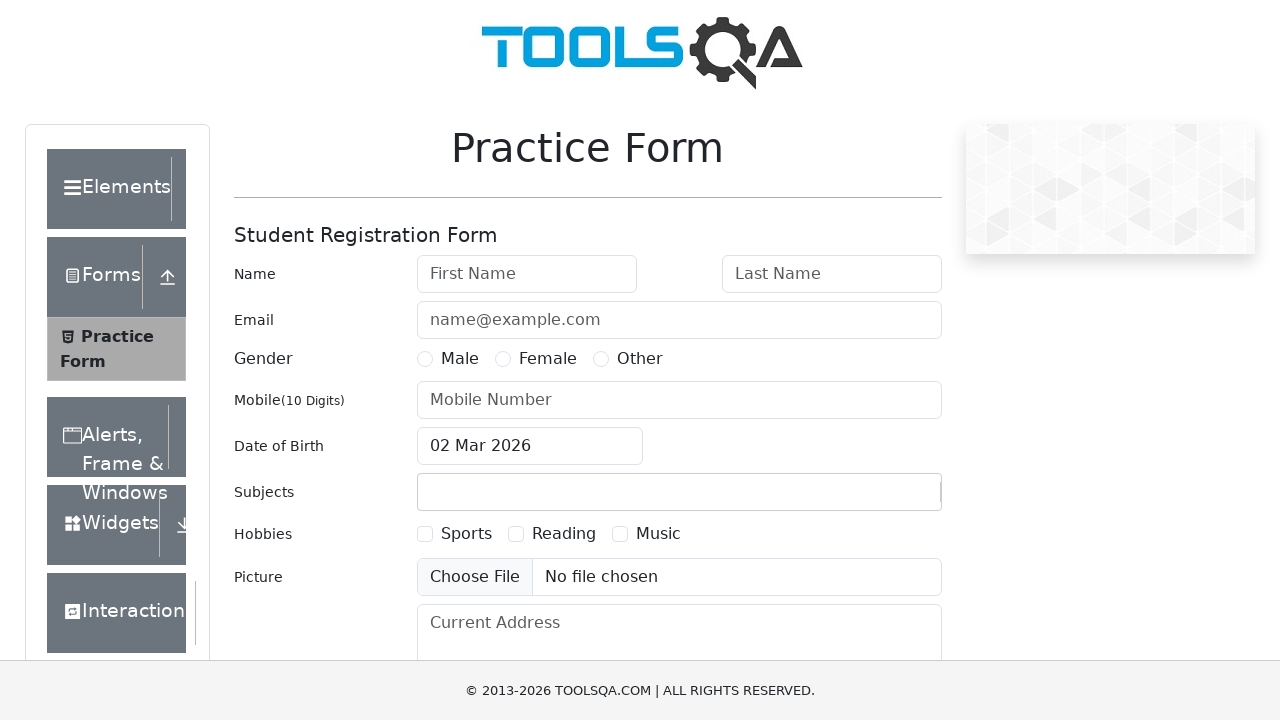

Filled first name field with 'Michael' on #firstName
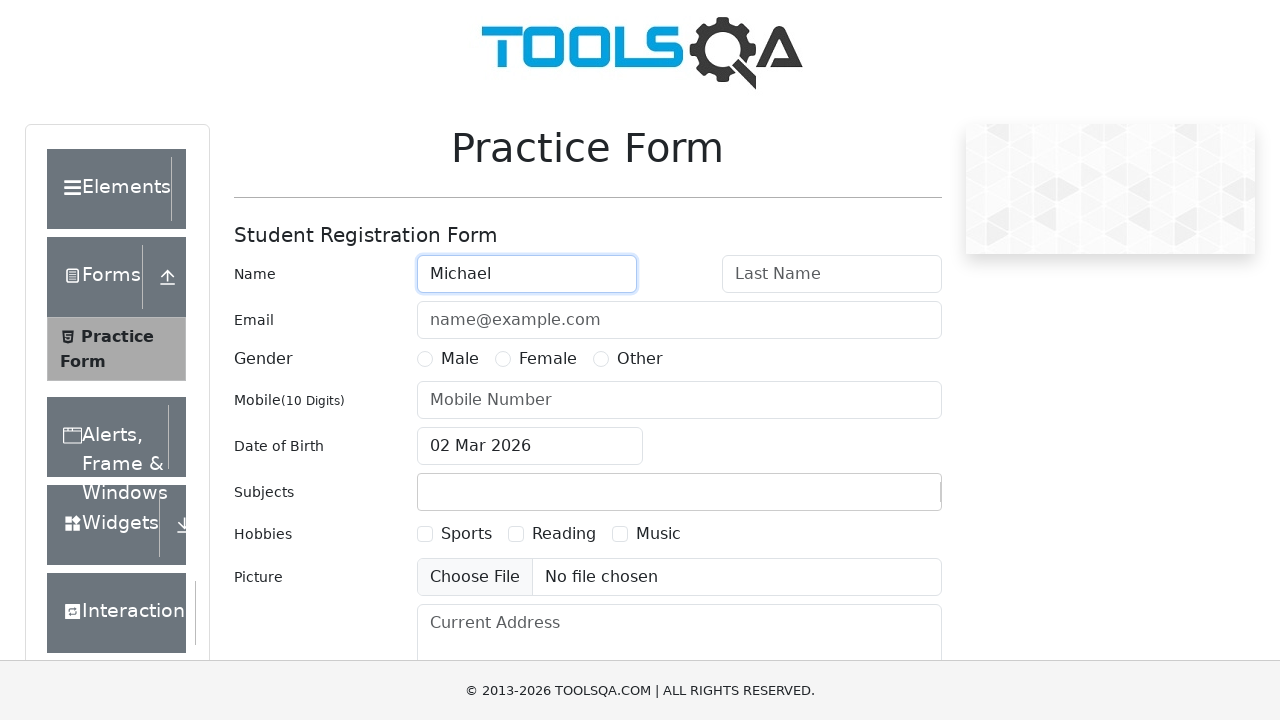

Waited 200ms after filling first name
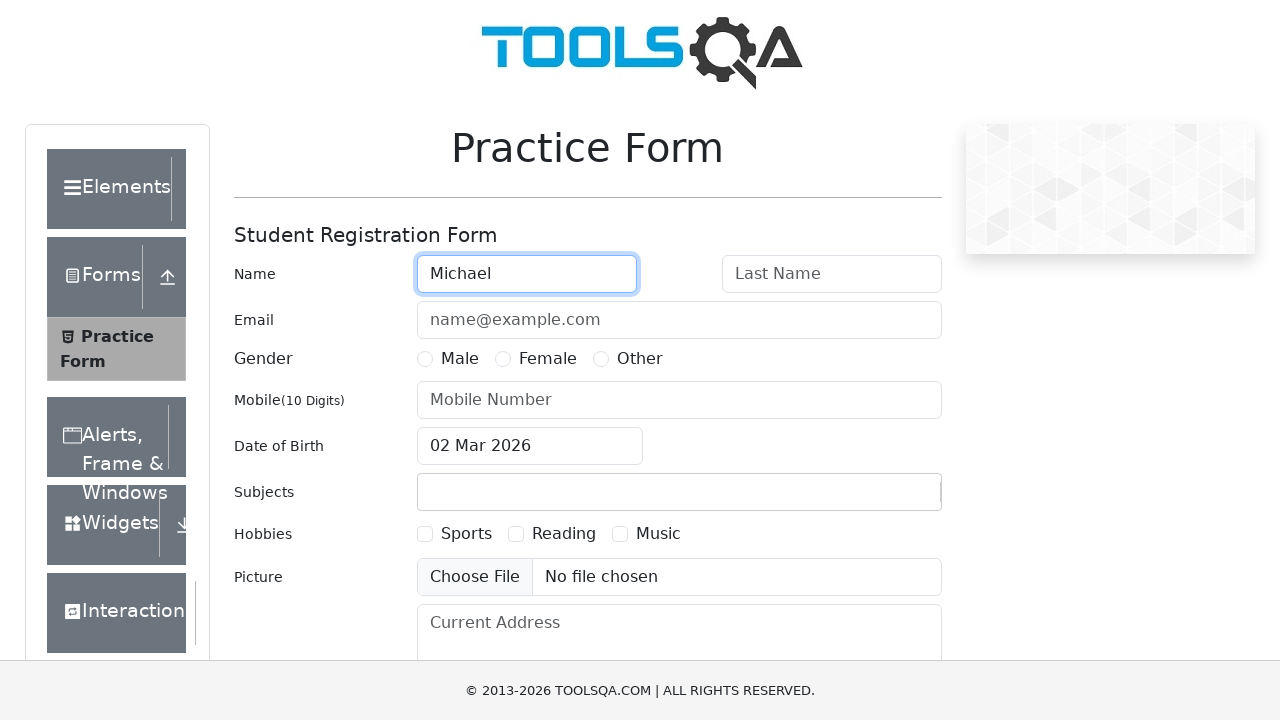

Filled last name field with 'Johnson' on #lastName
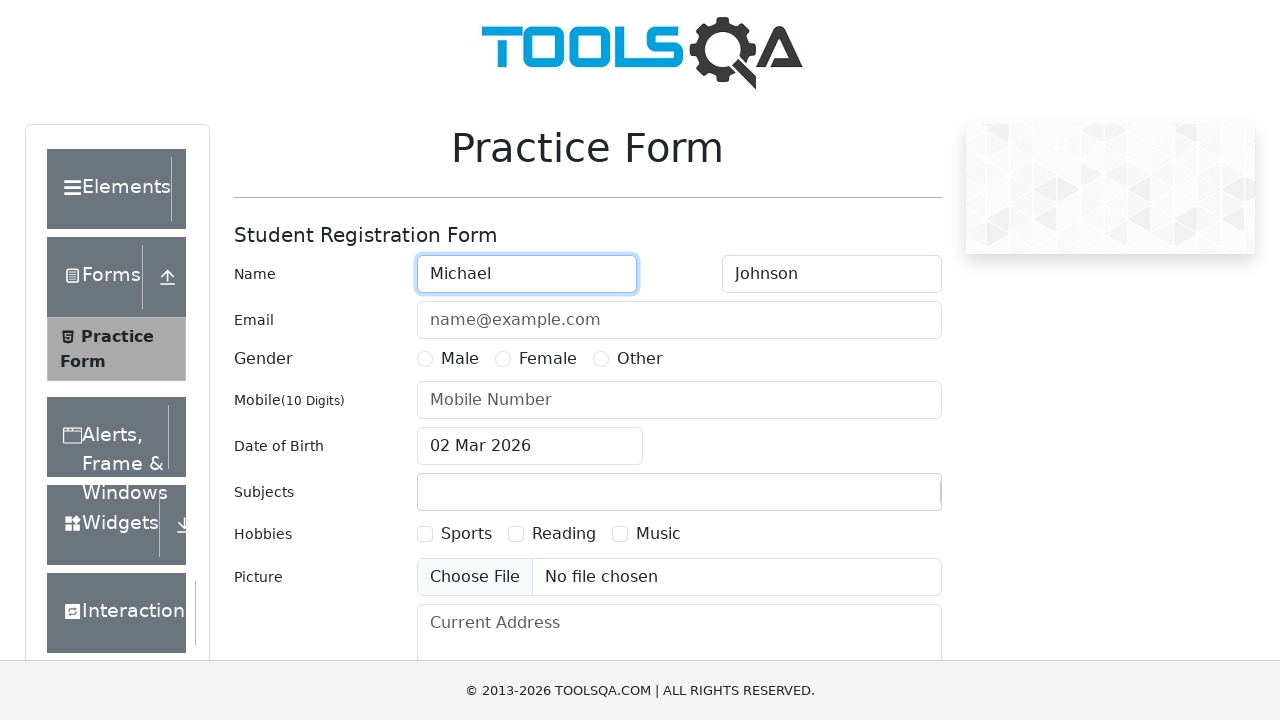

Waited 200ms after filling last name
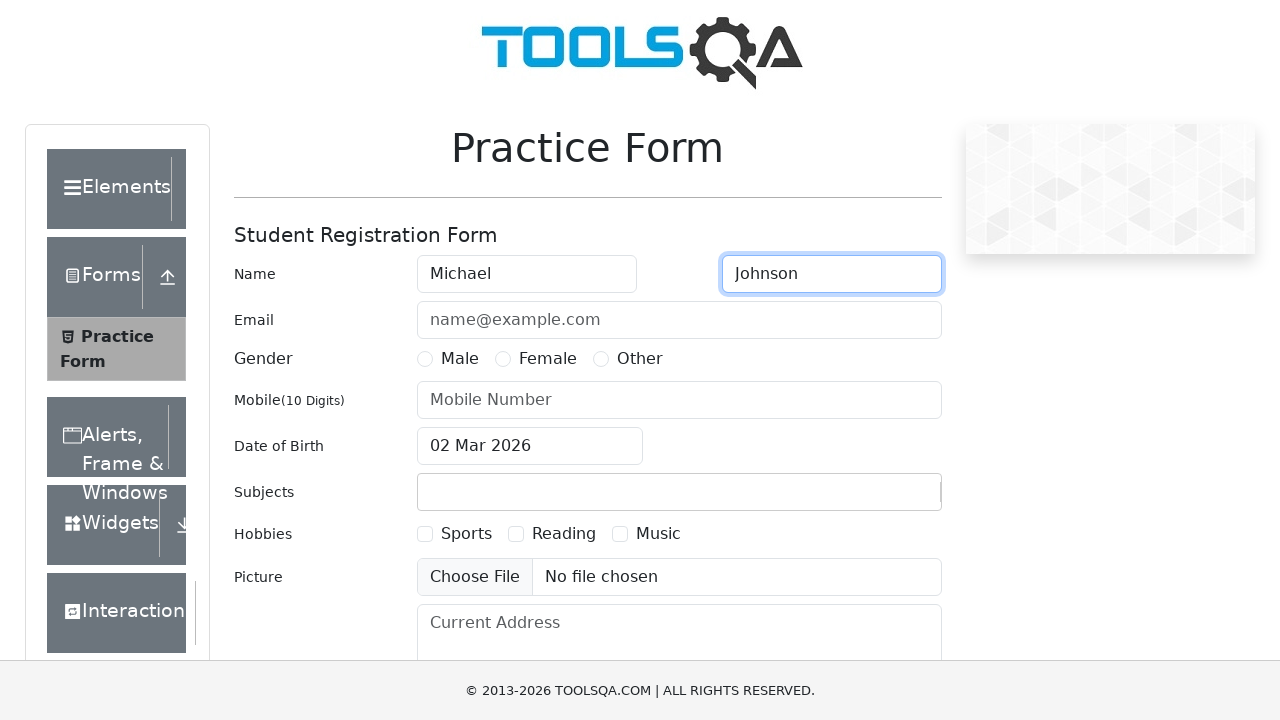

Filled email field with 'michael.johnson@example.com' on #userEmail
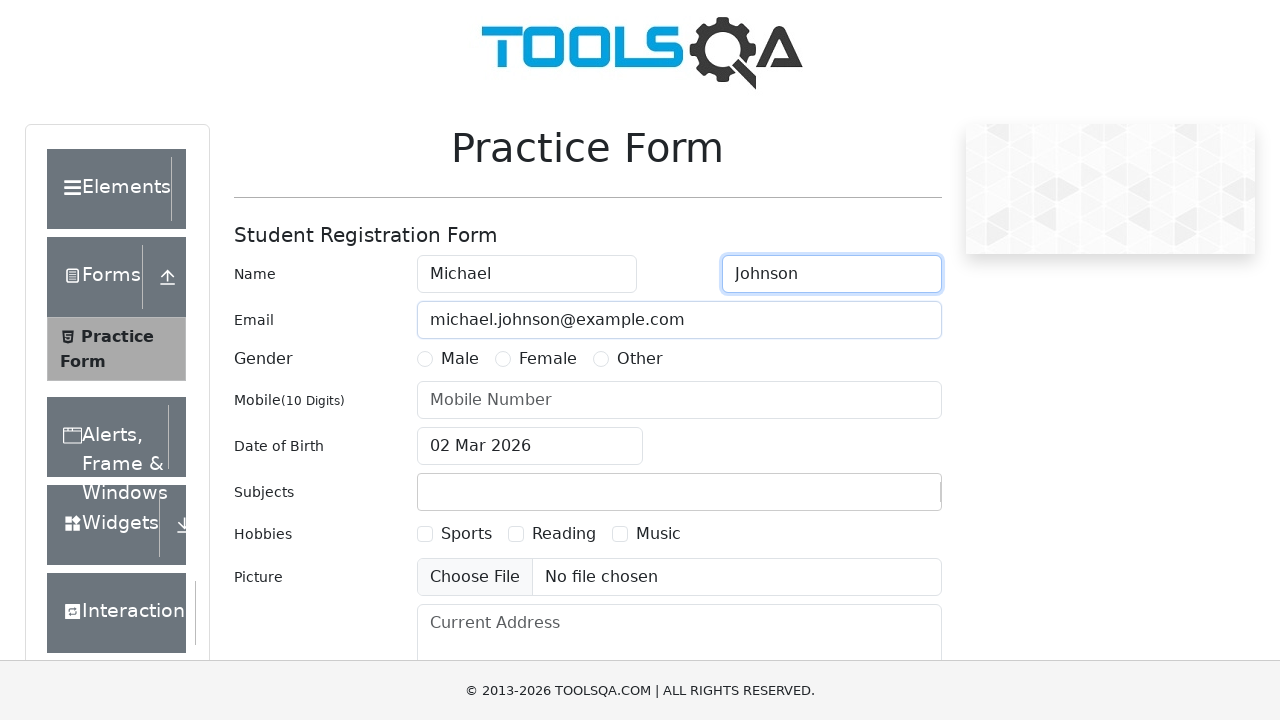

Waited 200ms after filling email
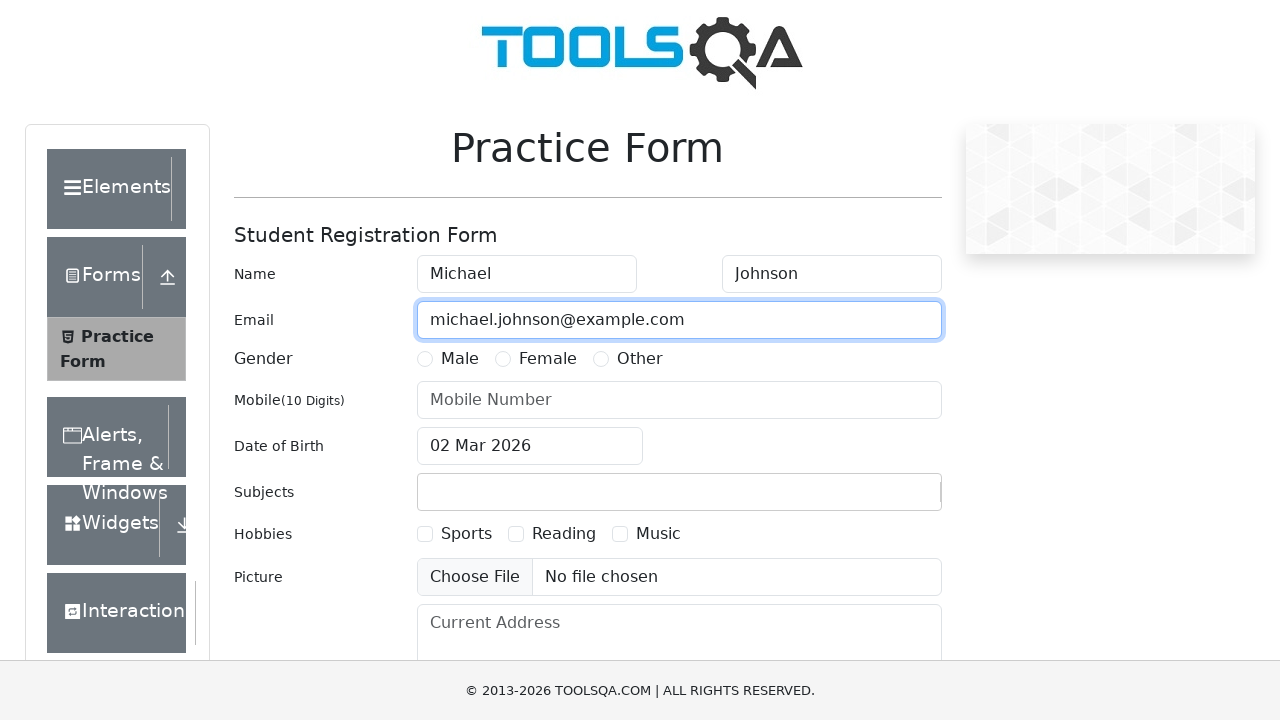

Filled mobile number field with '5551234567' on #userNumber
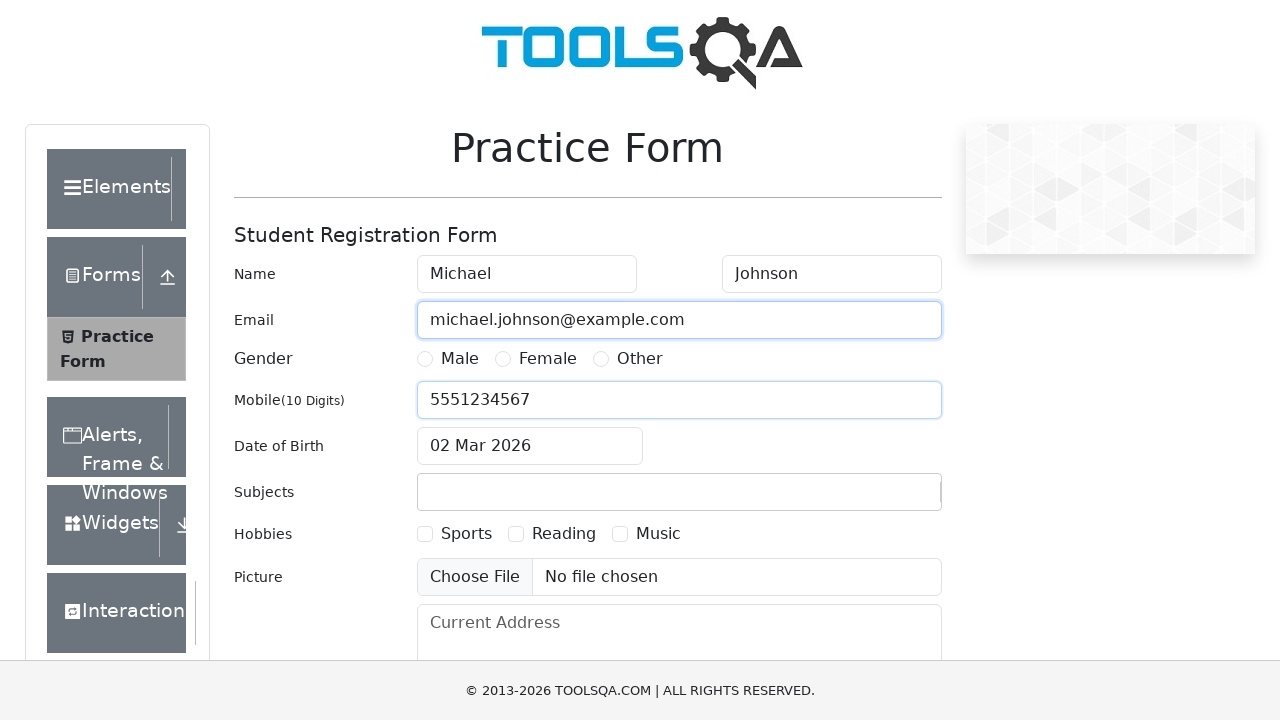

Waited 200ms after filling mobile number
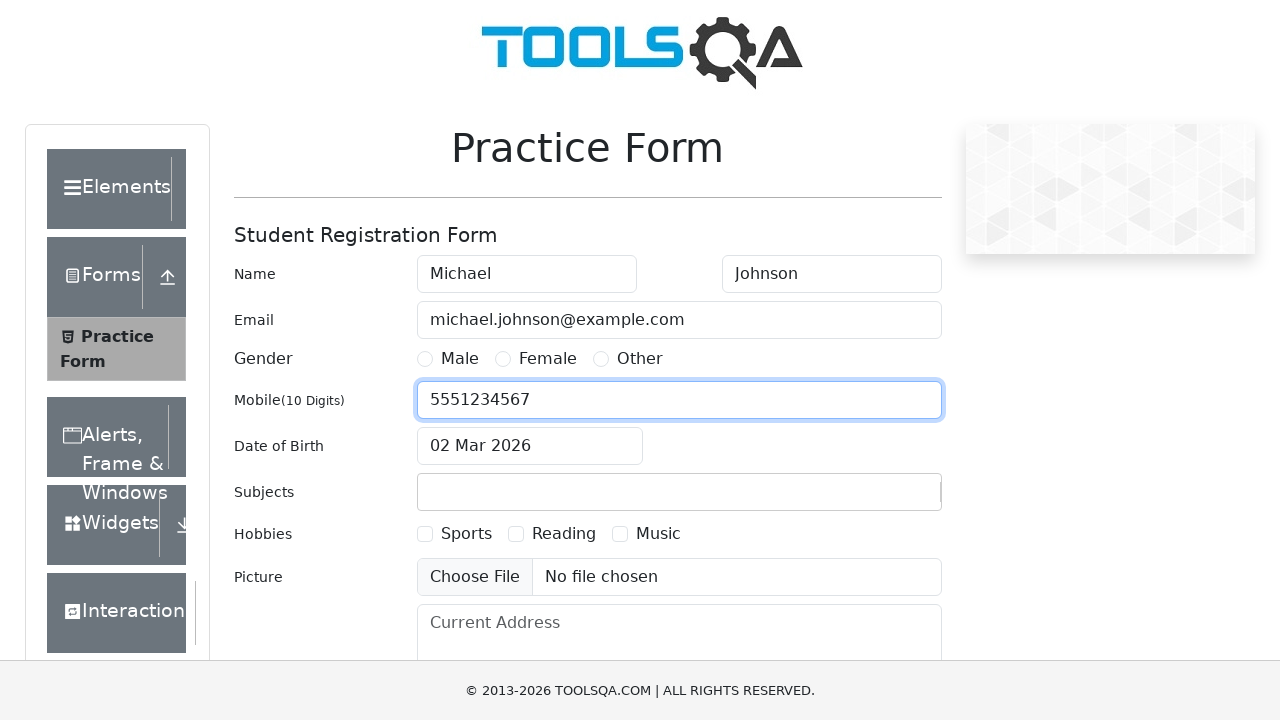

Selected 'Male' gender option at (460, 359) on label[for='gender-radio-1']
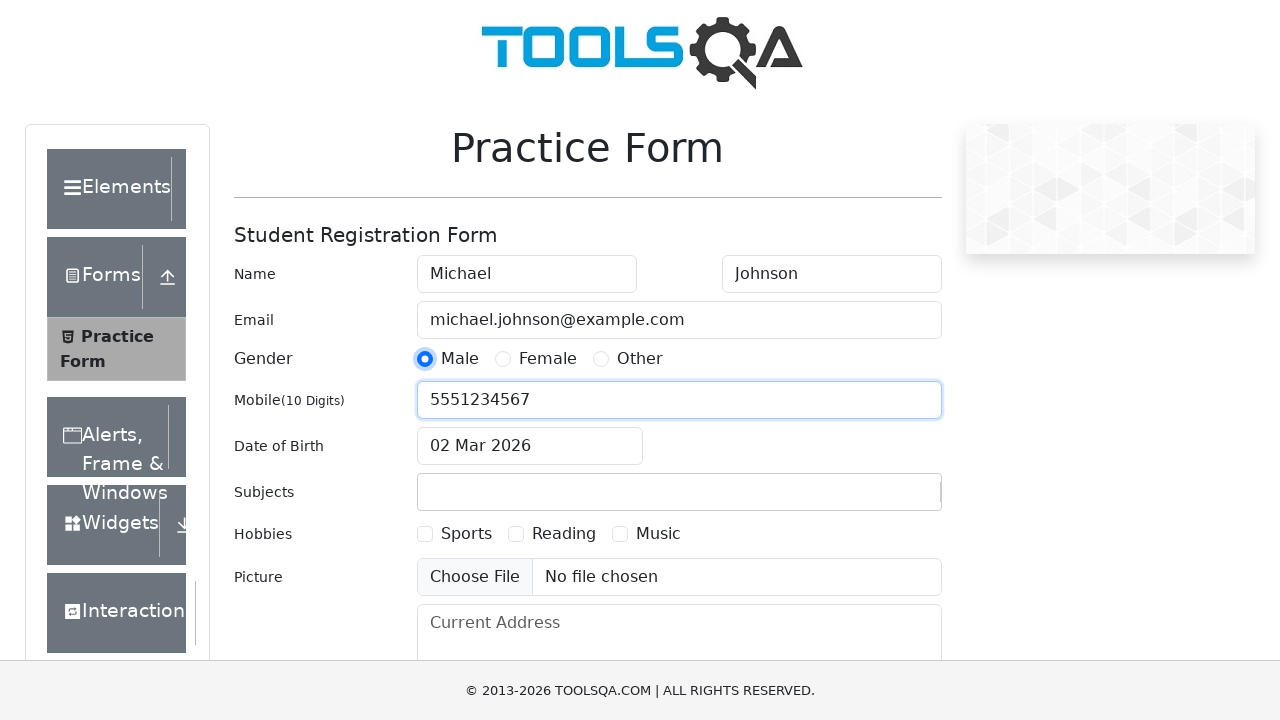

Clicked submit button to submit the form at (885, 499) on #submit
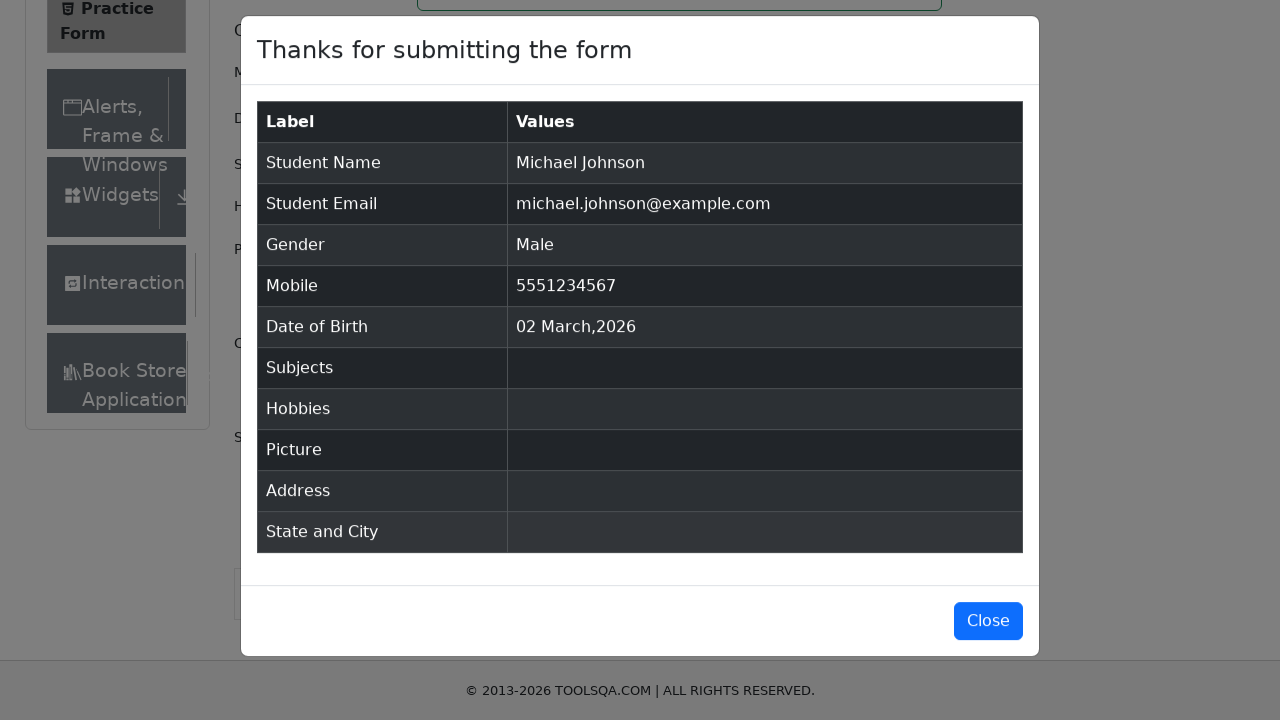

Waited for confirmation modal to be visible
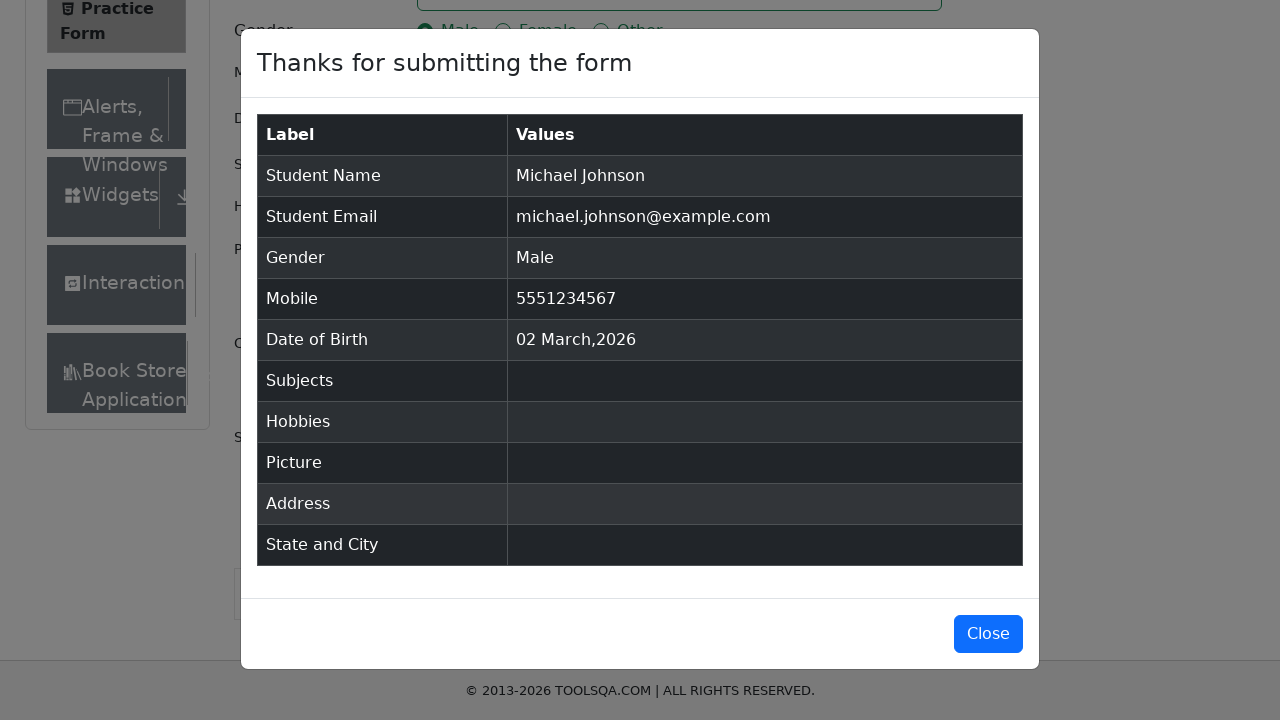

Retrieved text content from result table
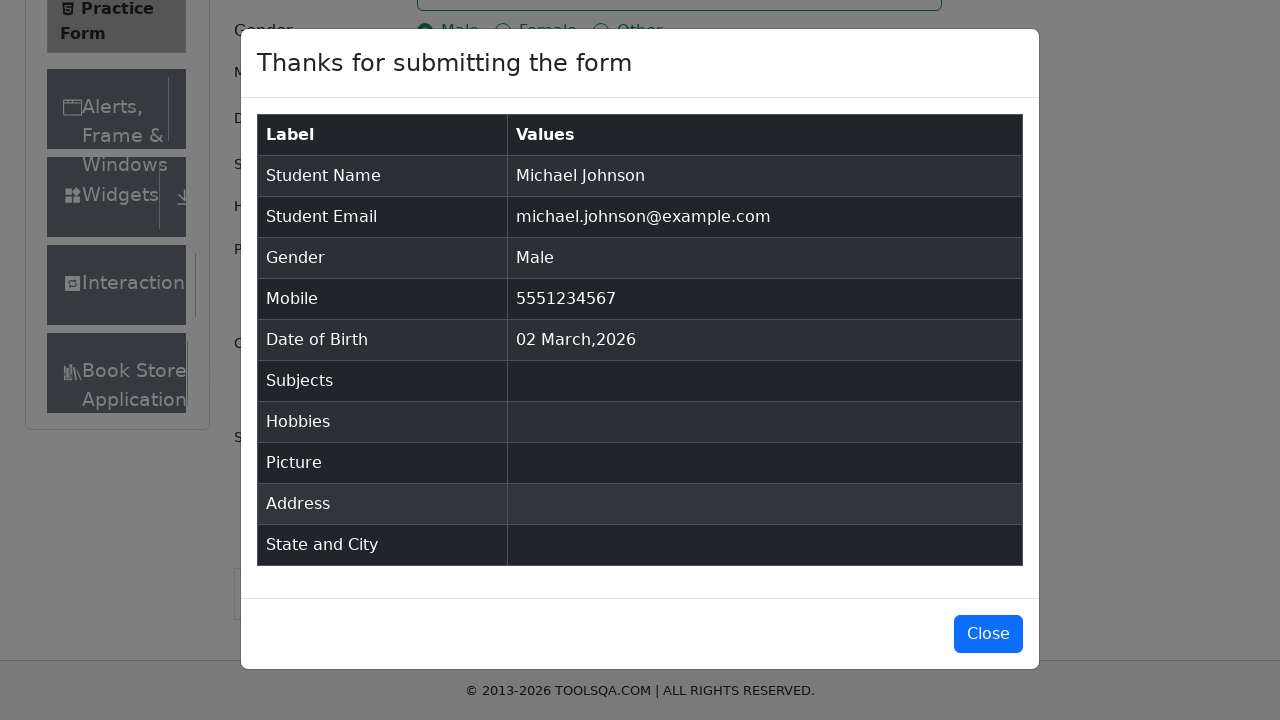

Verified 'Michael' appears in results
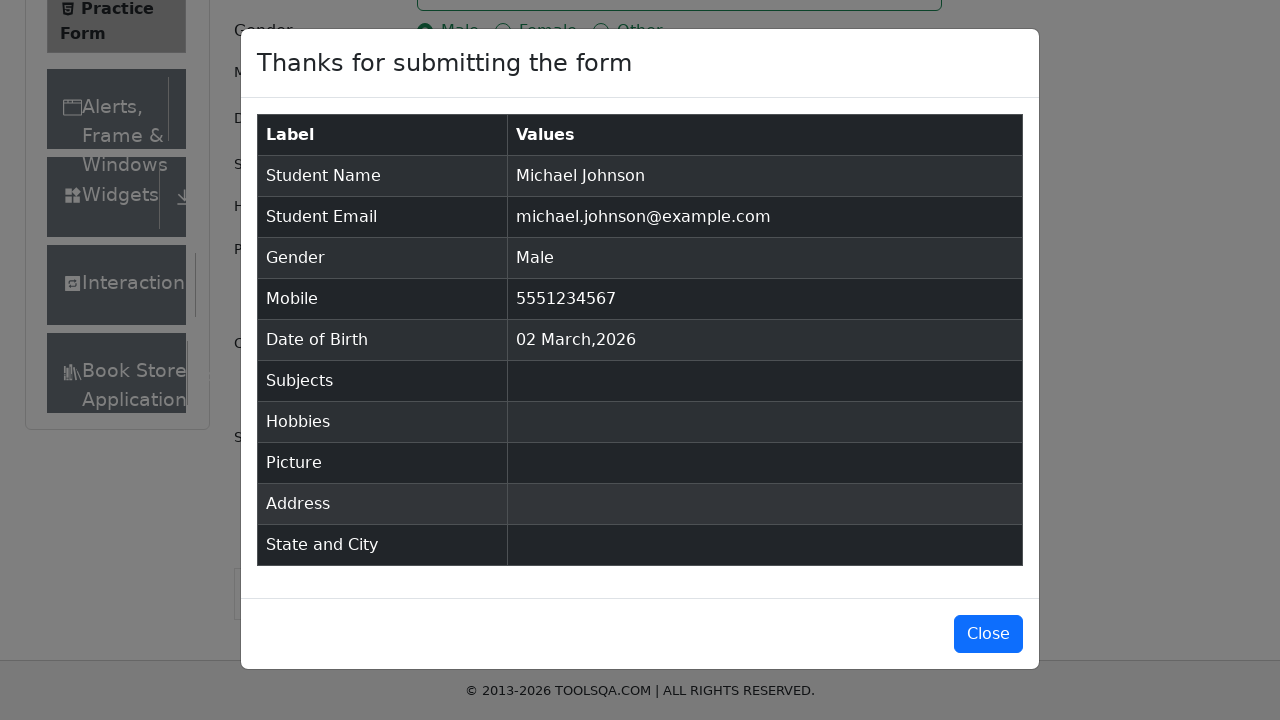

Verified 'Johnson' appears in results
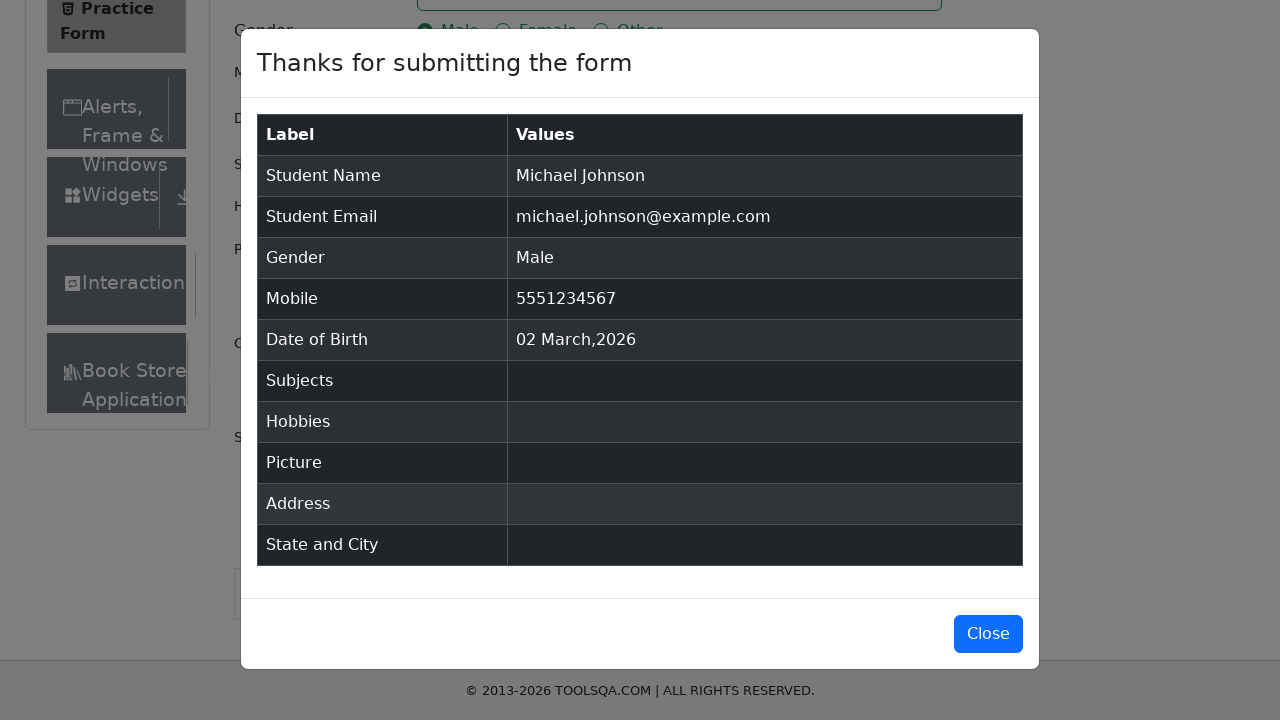

Verified 'michael.johnson@example.com' appears in results
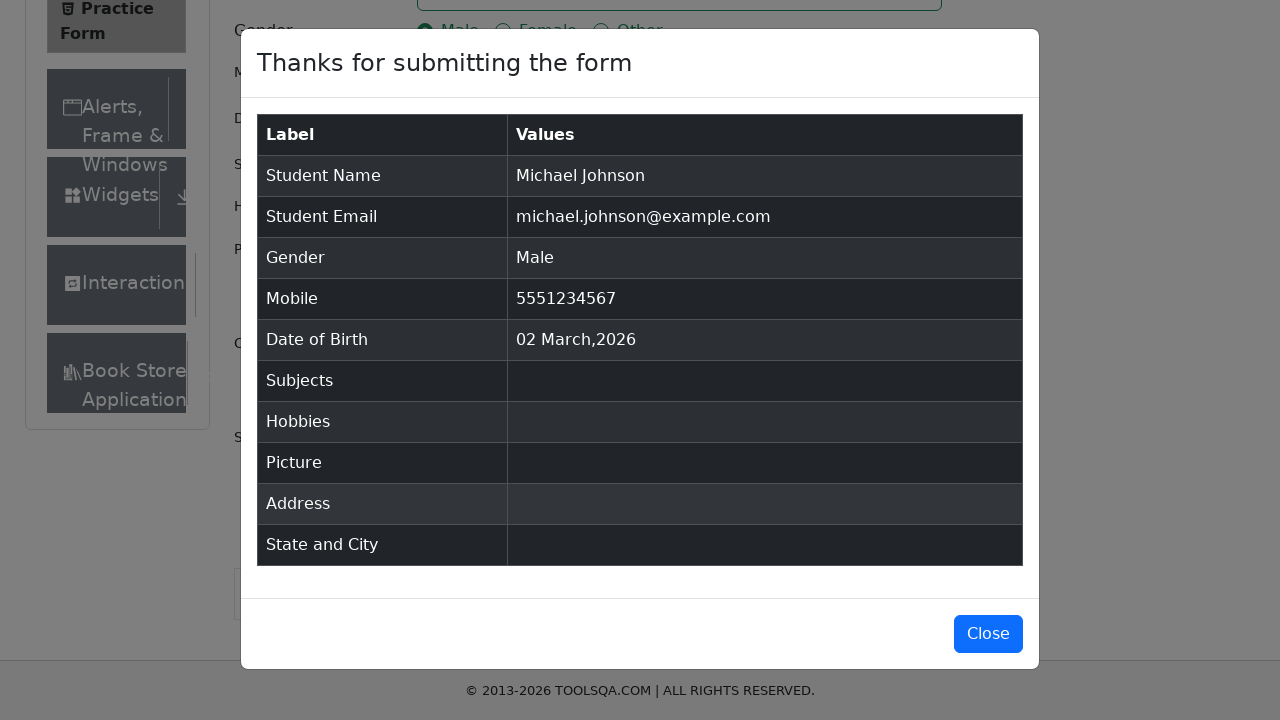

Verified '5551234567' appears in results
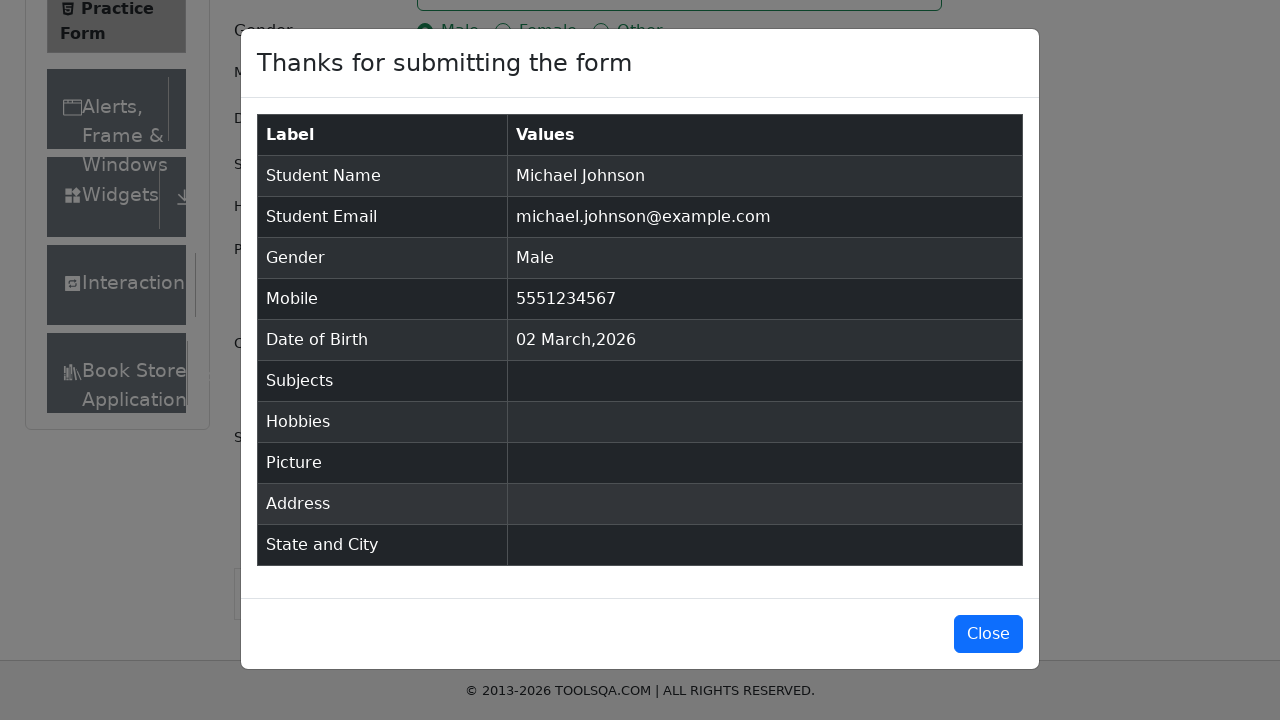

Verified 'Male' appears in results
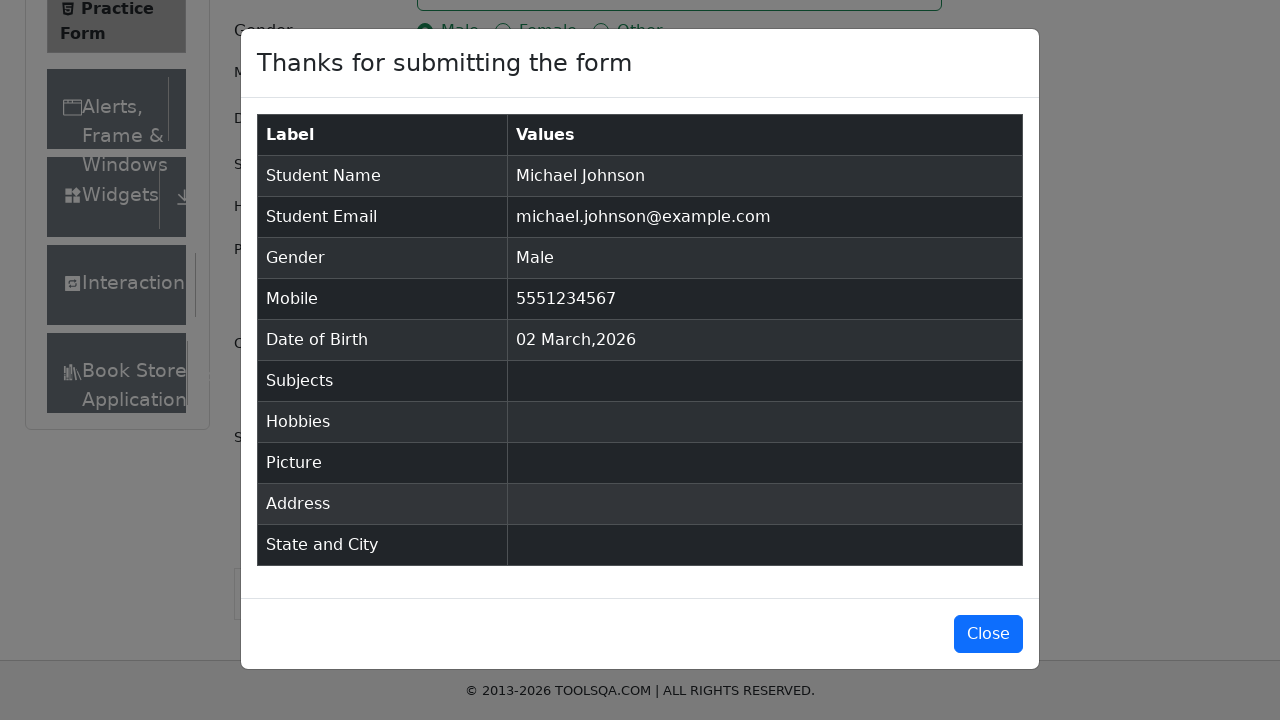

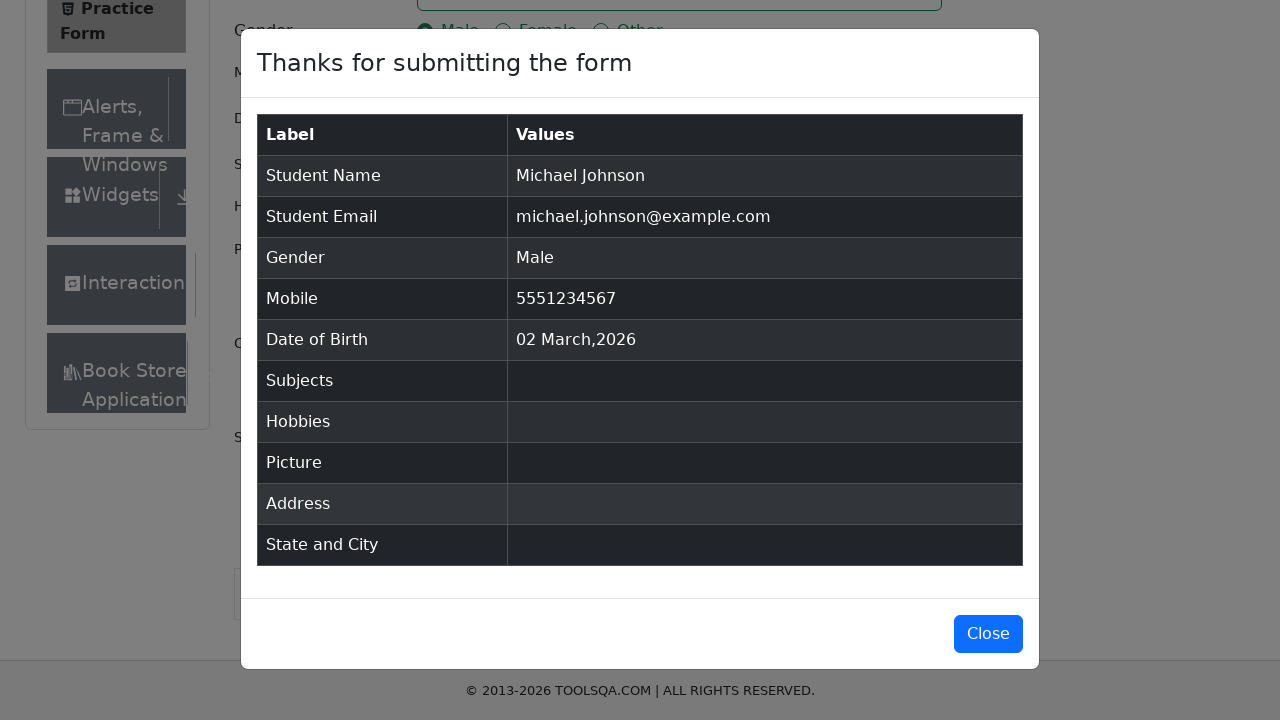